Tests an explicit wait scenario where the script waits for a price to change to $100, then clicks a book button, calculates a mathematical value based on displayed input, and submits the answer

Starting URL: http://suninjuly.github.io/explicit_wait2.html

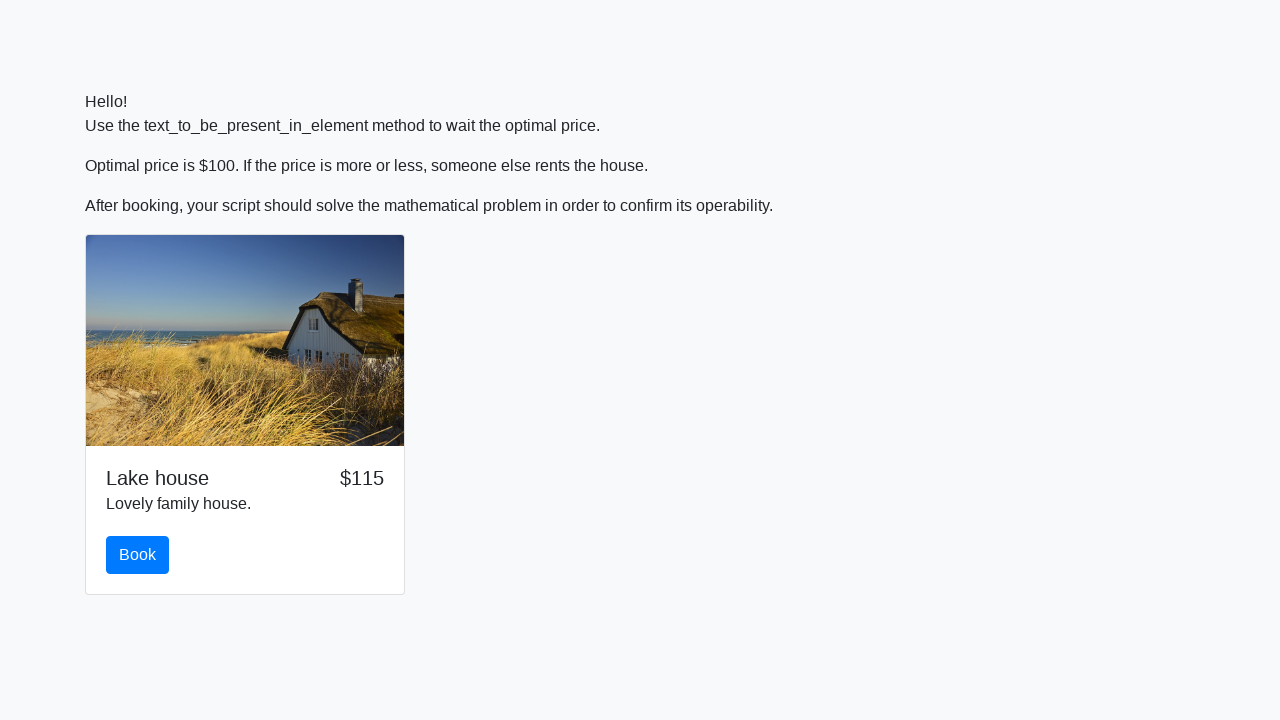

Waited for price to change to $100
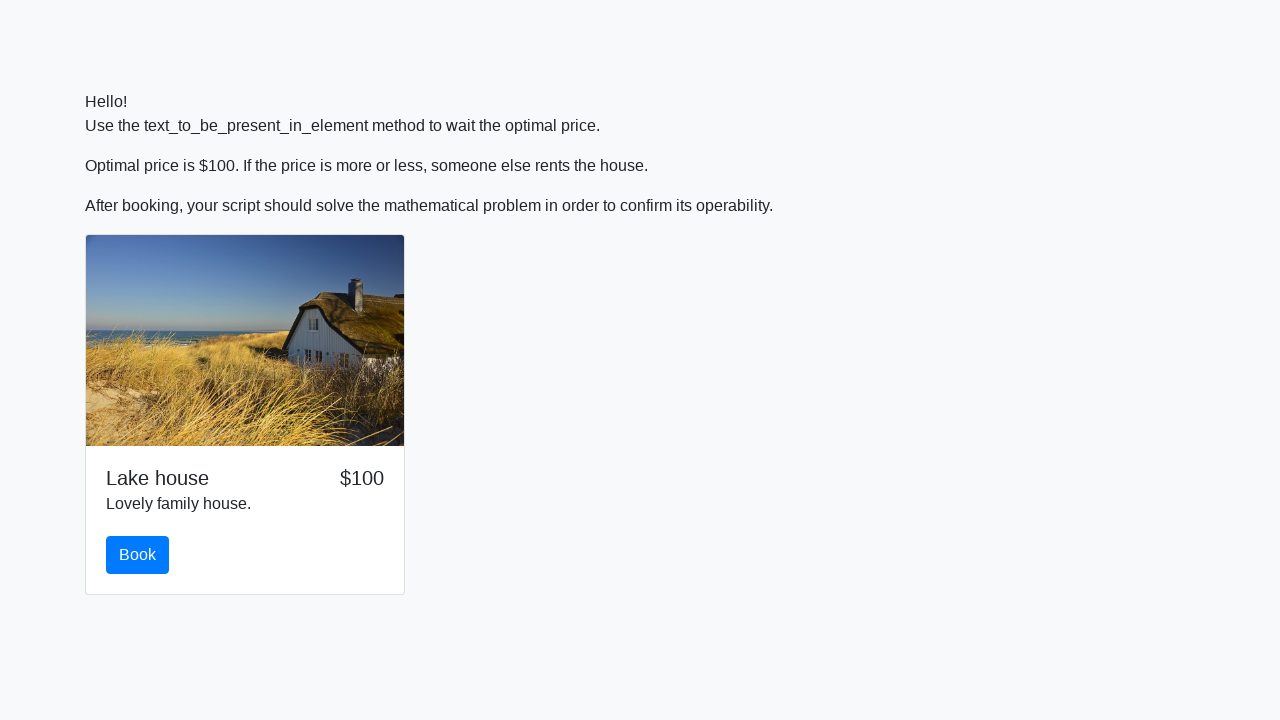

Clicked the book button at (138, 555) on #book
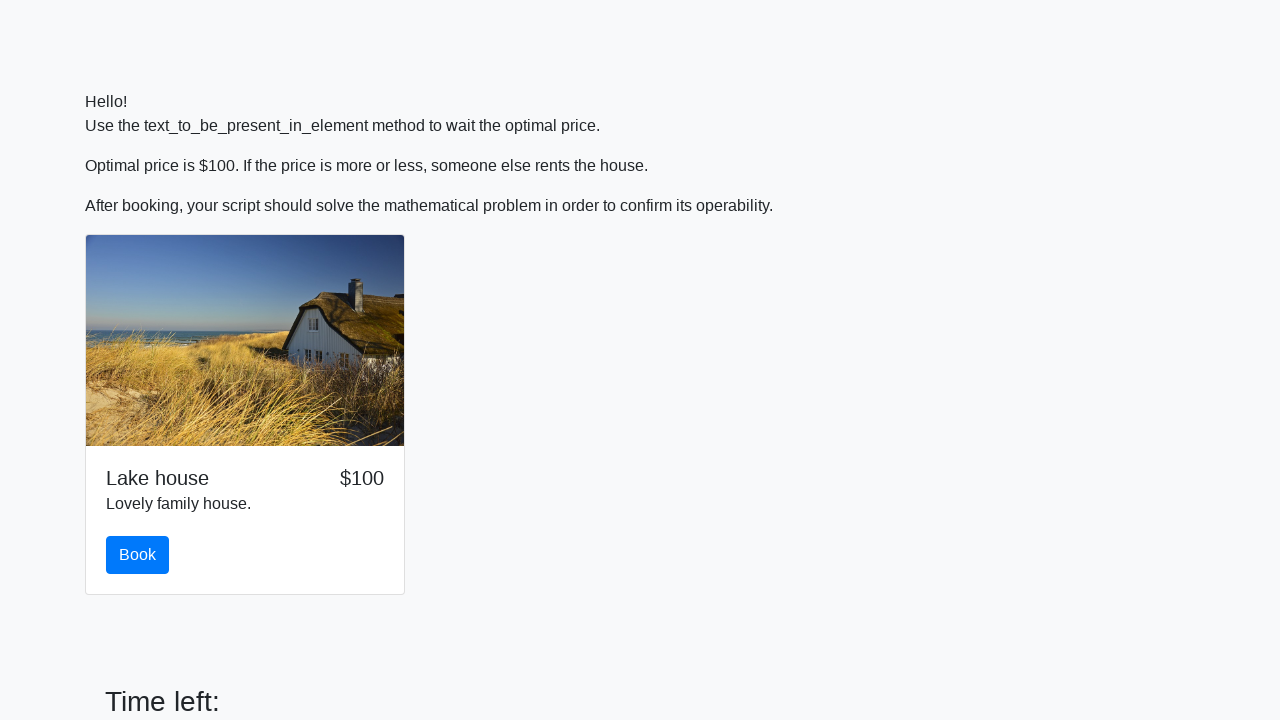

Retrieved input value: 820
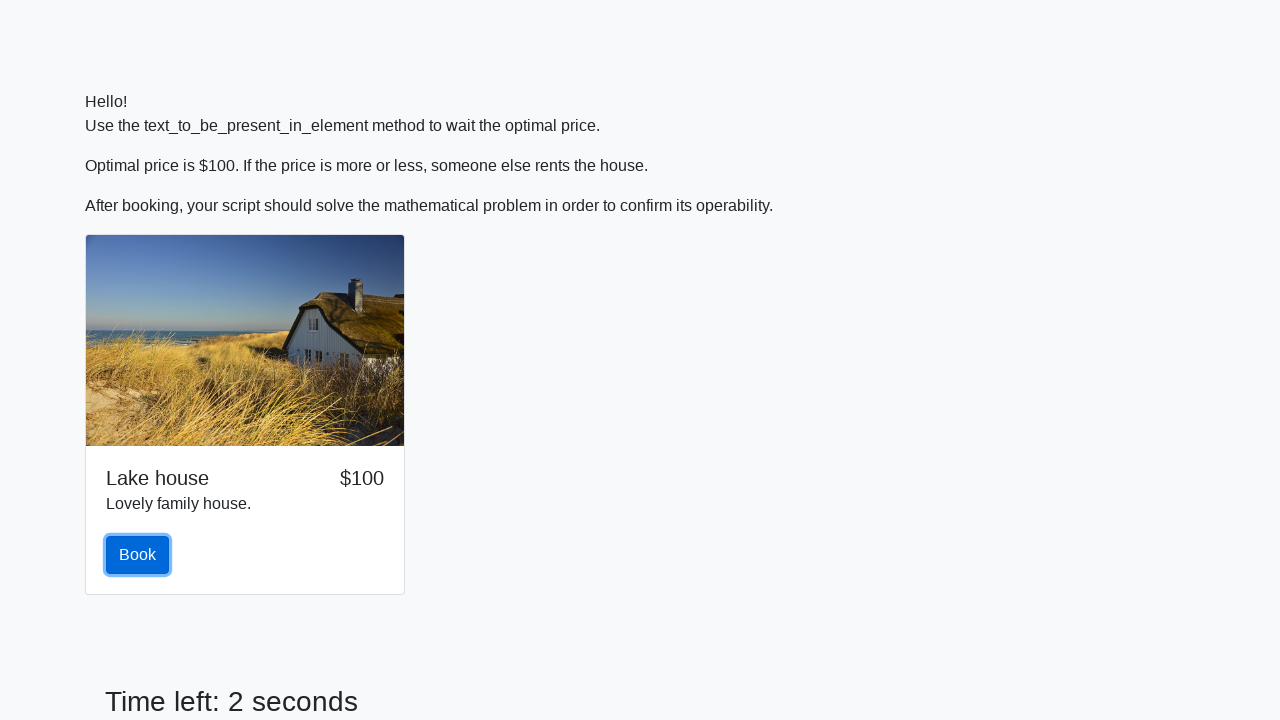

Calculated mathematical answer: -0.6317983182369845
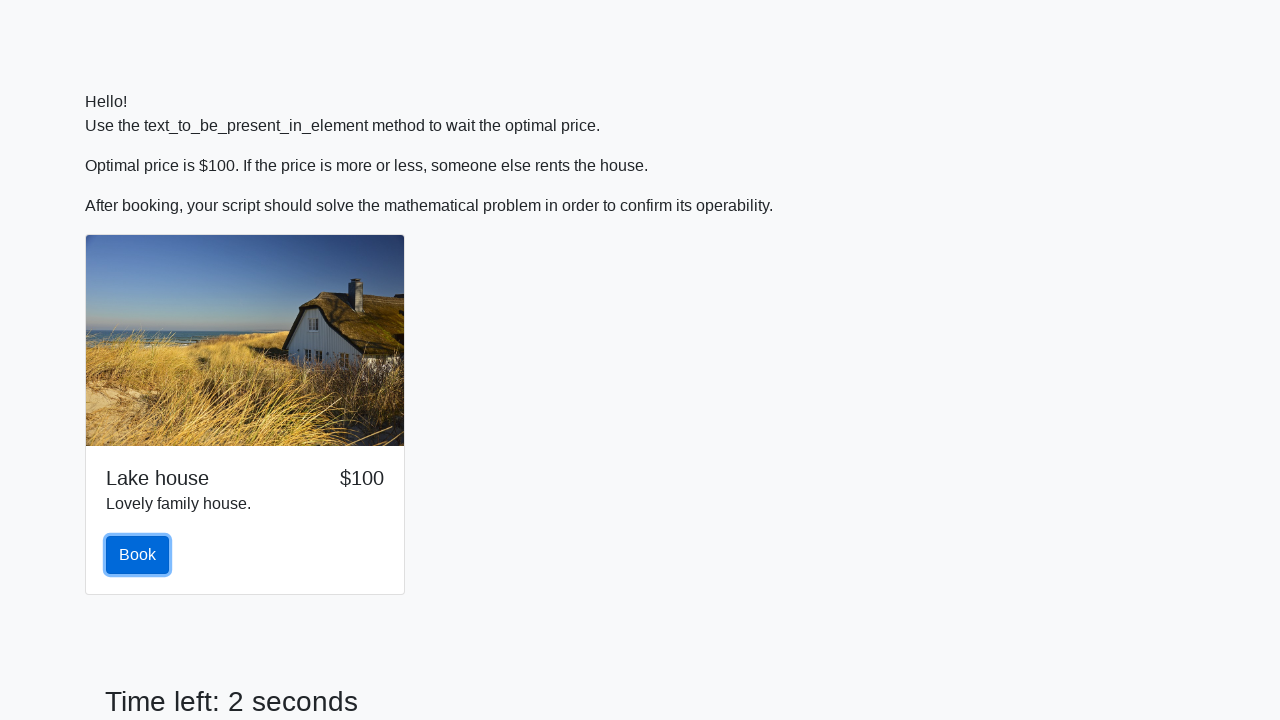

Filled answer field with calculated value on #answer
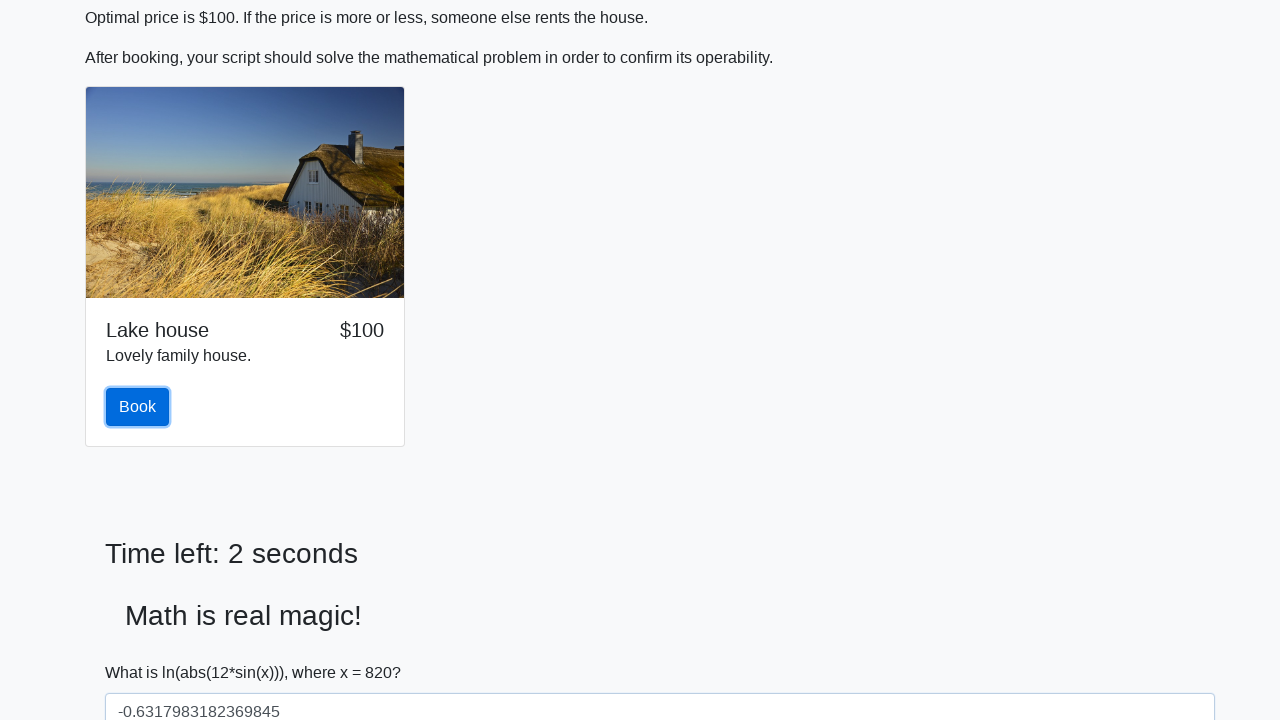

Clicked the solve button at (143, 651) on #solve
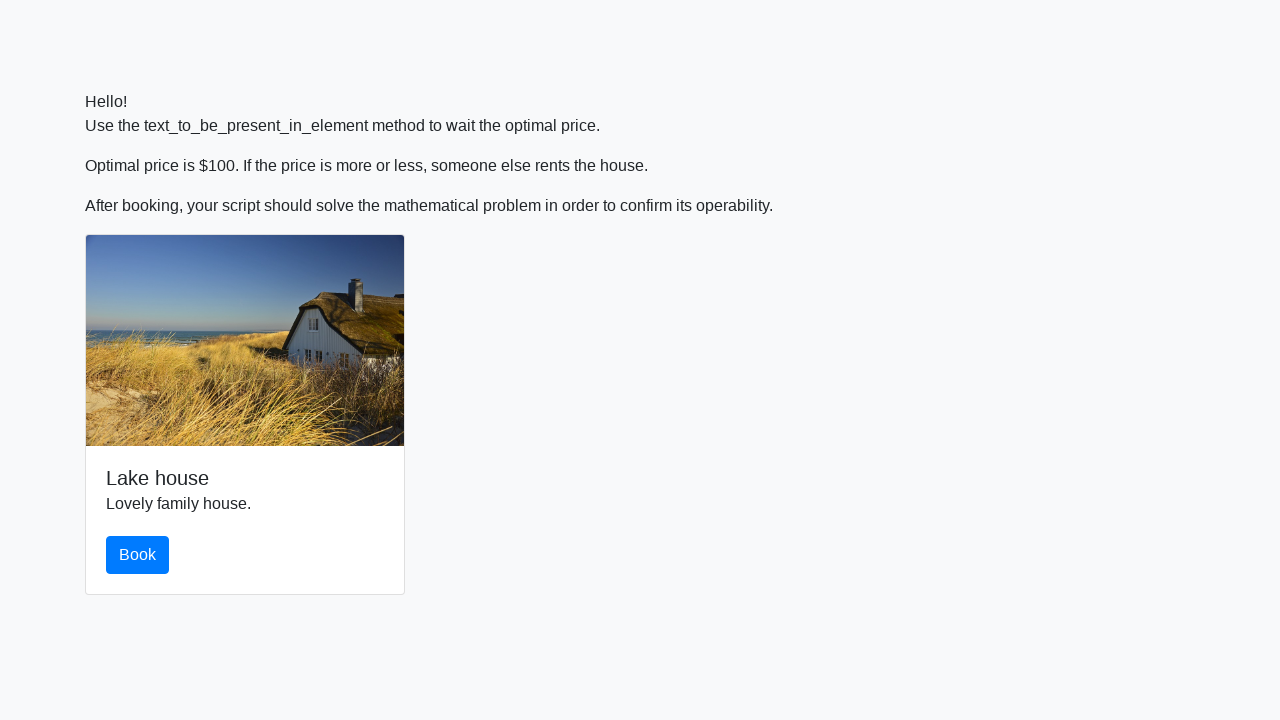

Alert dialog accepted
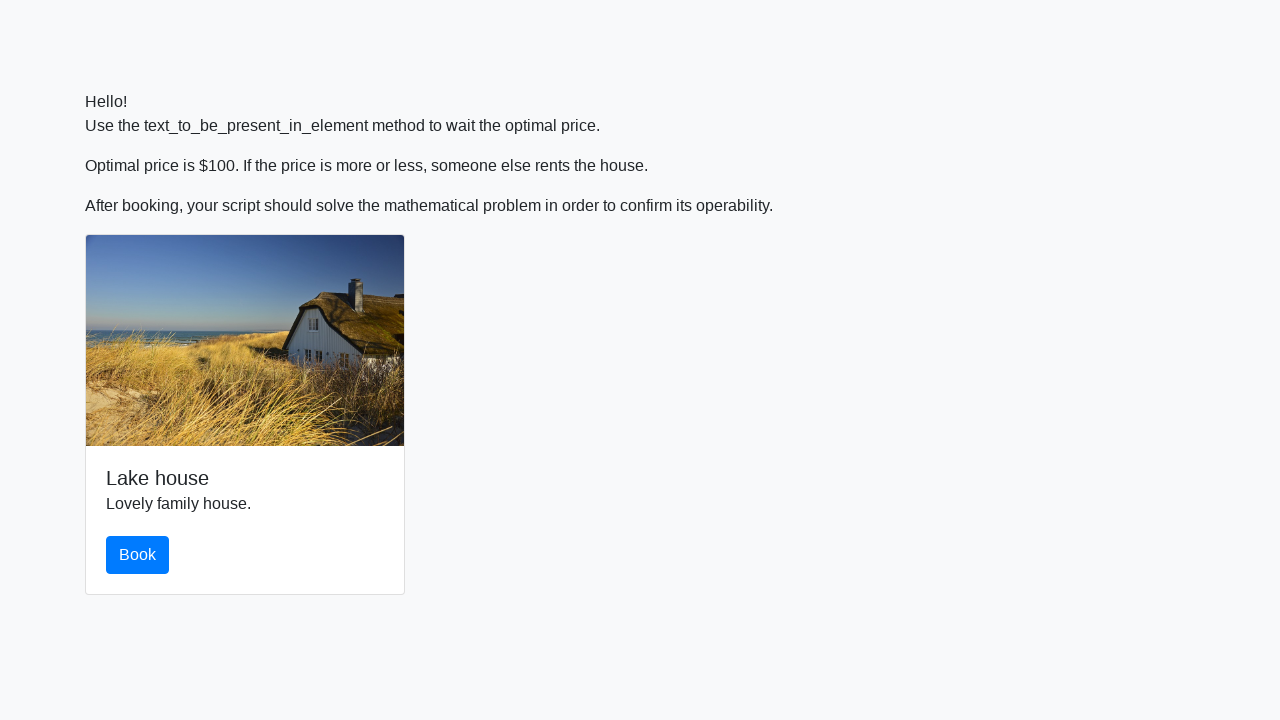

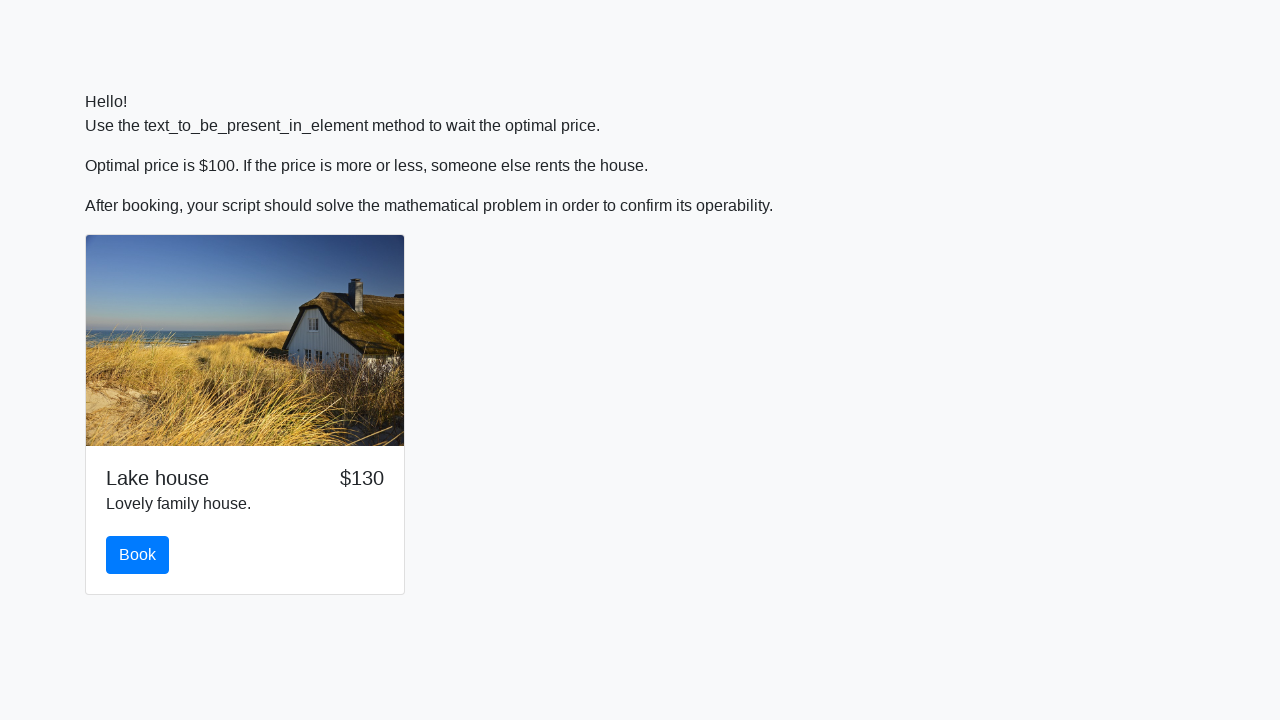